Tests the Python.org website search functionality by searching for "pycon" and verifying results are displayed.

Starting URL: https://www.python.org

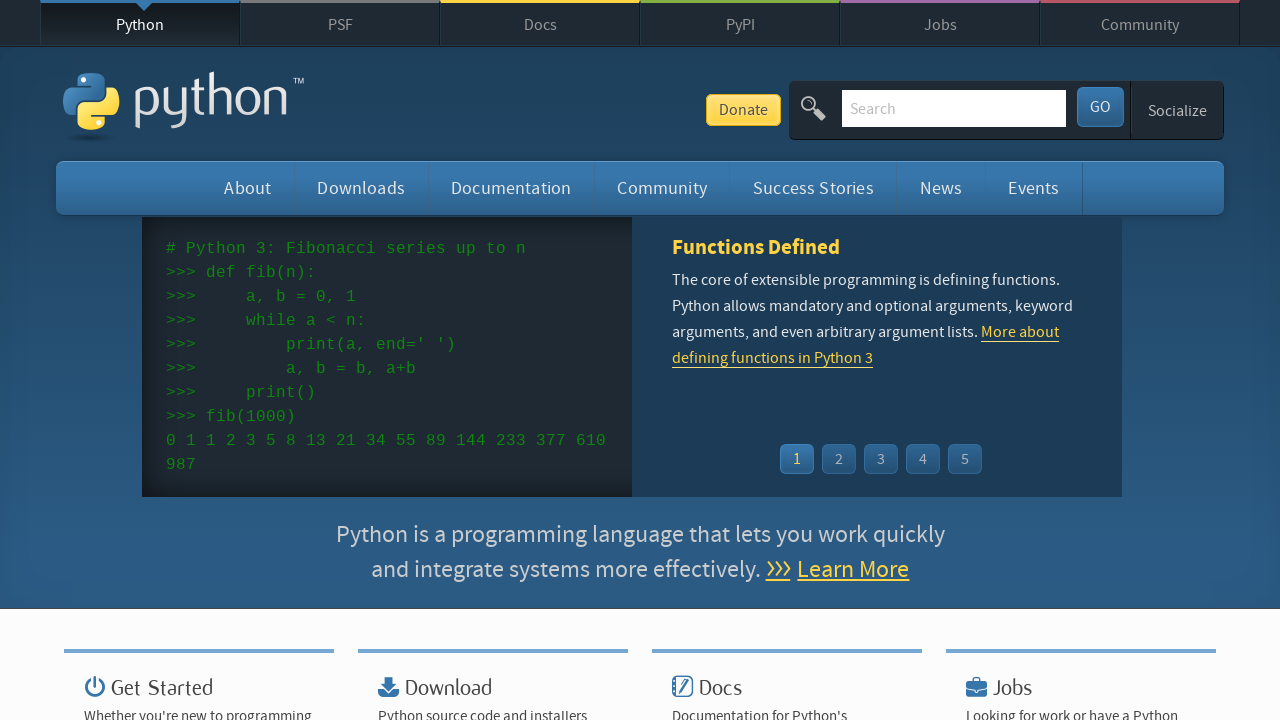

Filled search field with 'pycon' on input[name='q']
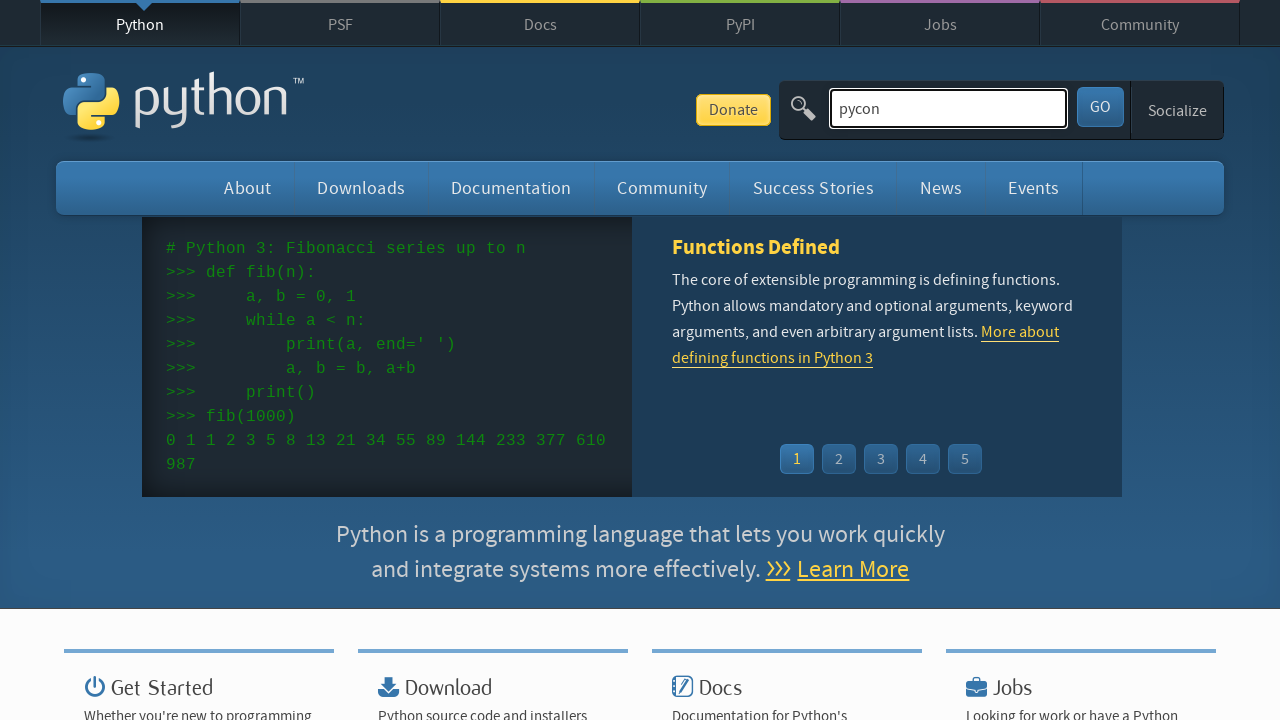

Pressed Enter to submit search query on input[name='q']
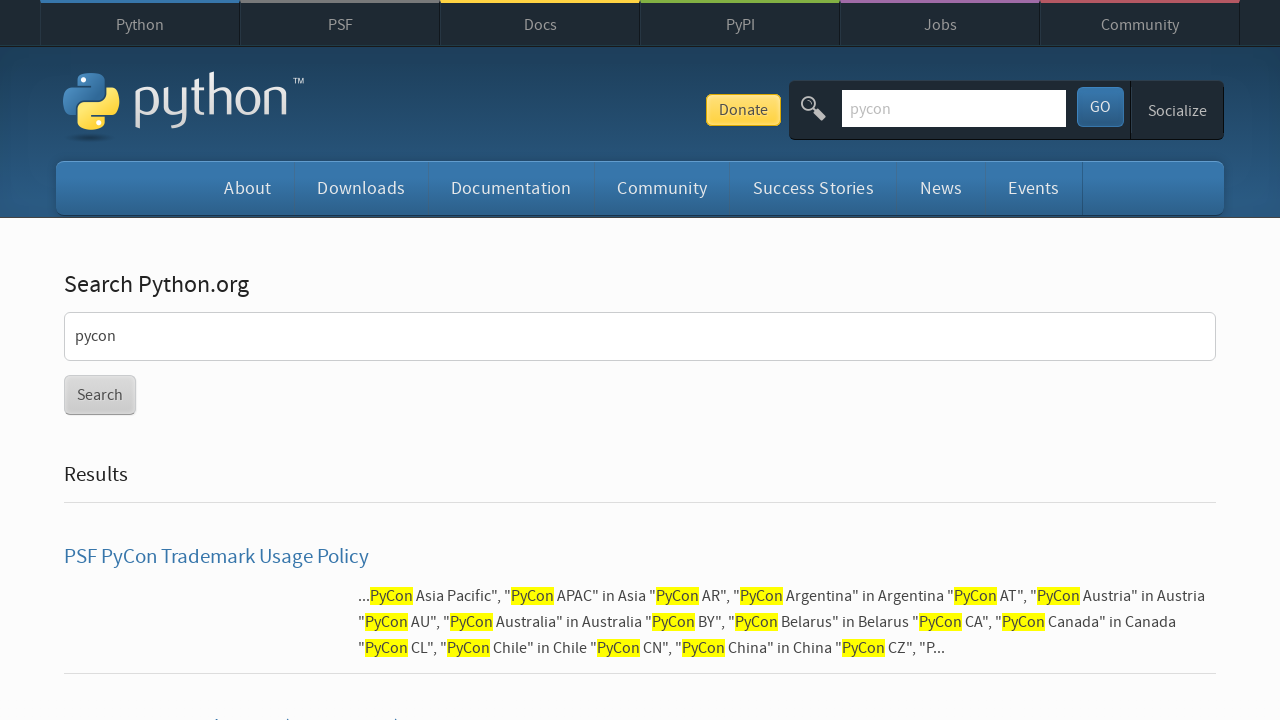

Search results loaded successfully
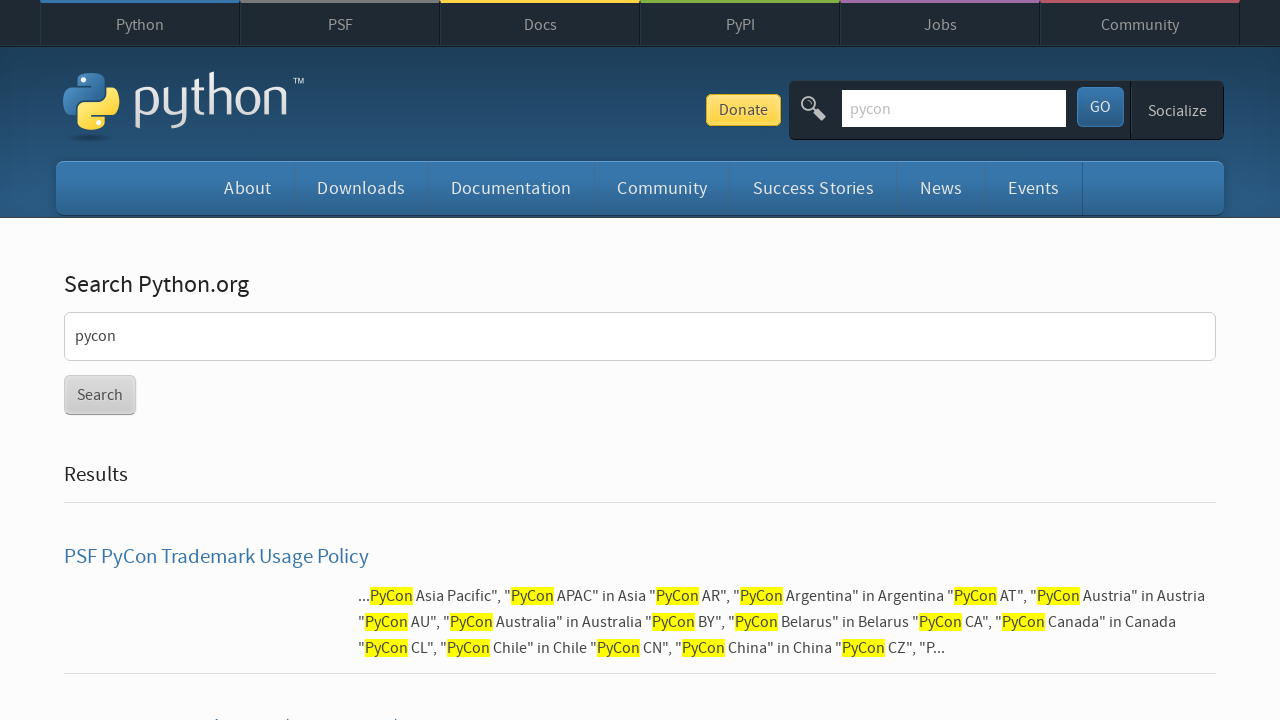

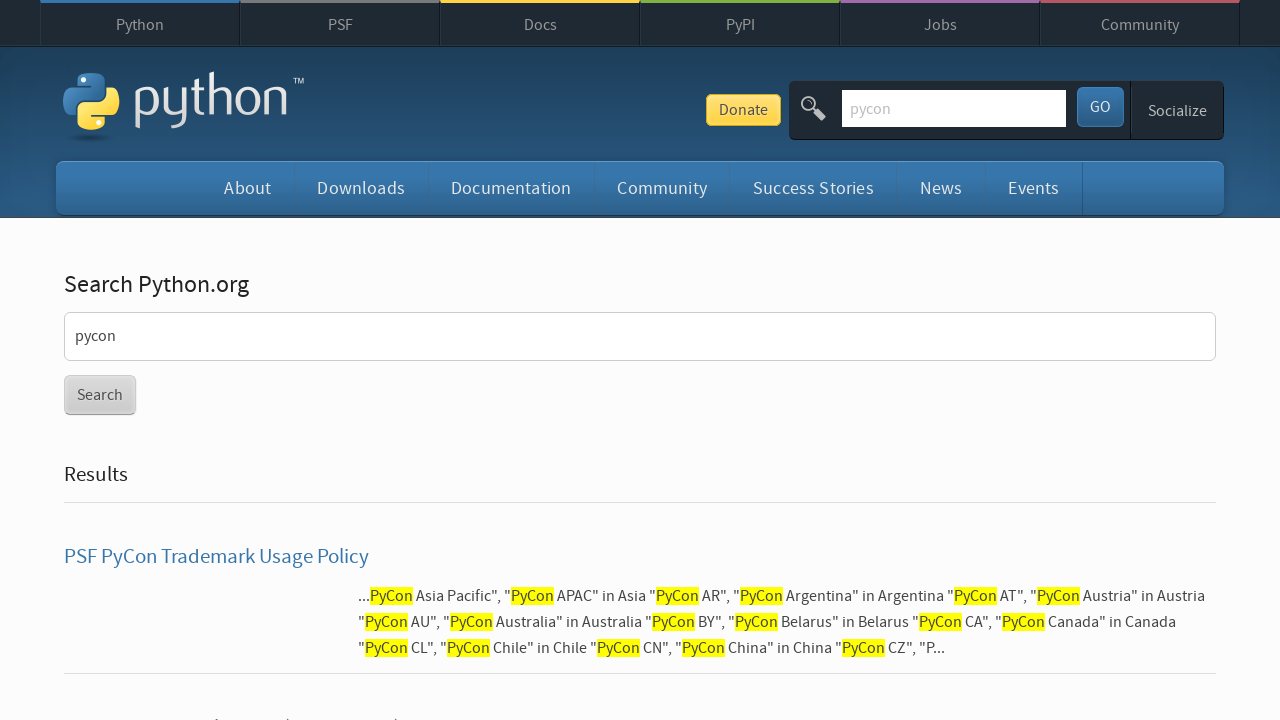